Tests checkbox functionality by clicking on the checkboxes link, then toggling both checkboxes multiple times and verifying their states

Starting URL: https://the-internet.herokuapp.com/

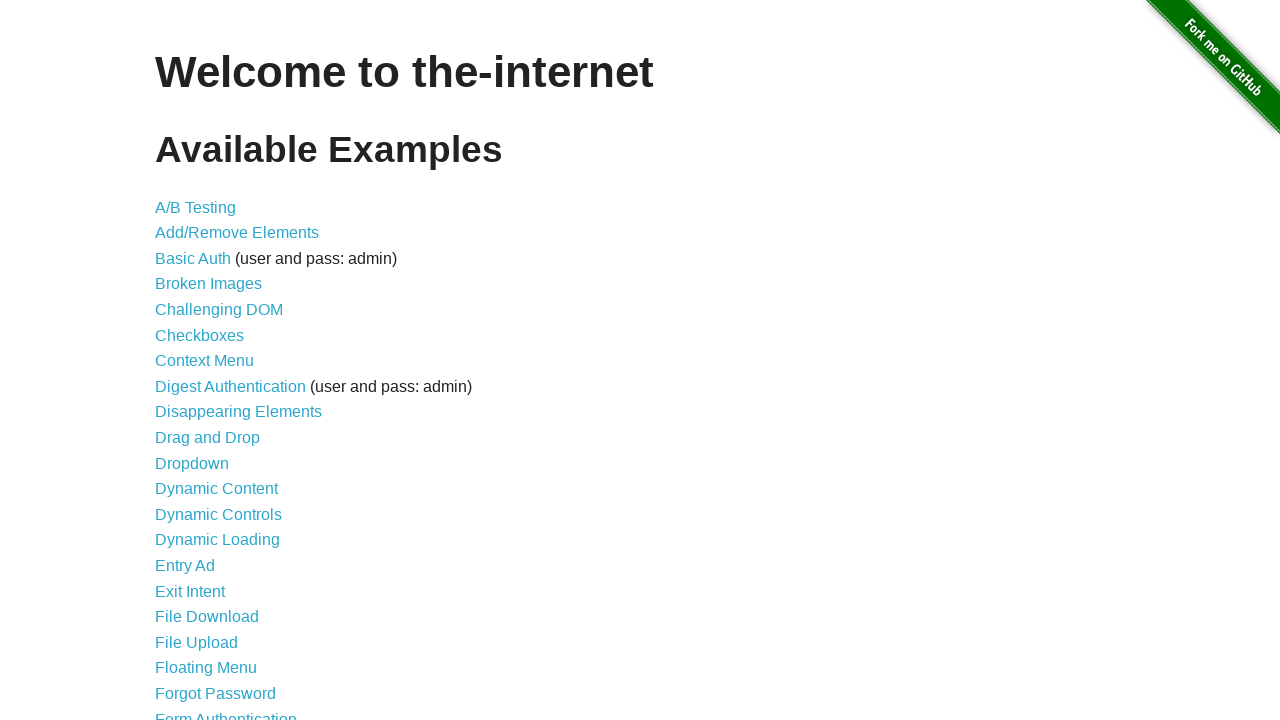

Clicked on checkboxes link at (200, 335) on xpath=//a[@href='/checkboxes']
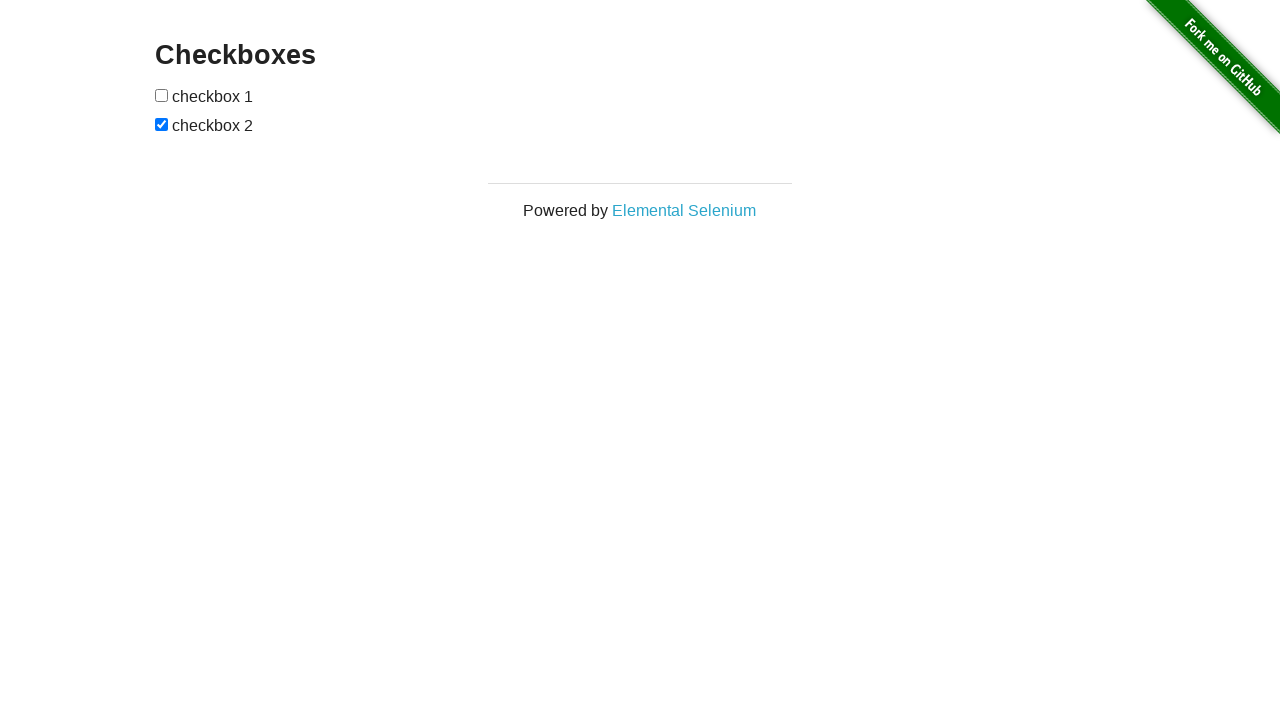

Verified page header displays 'Checkboxes'
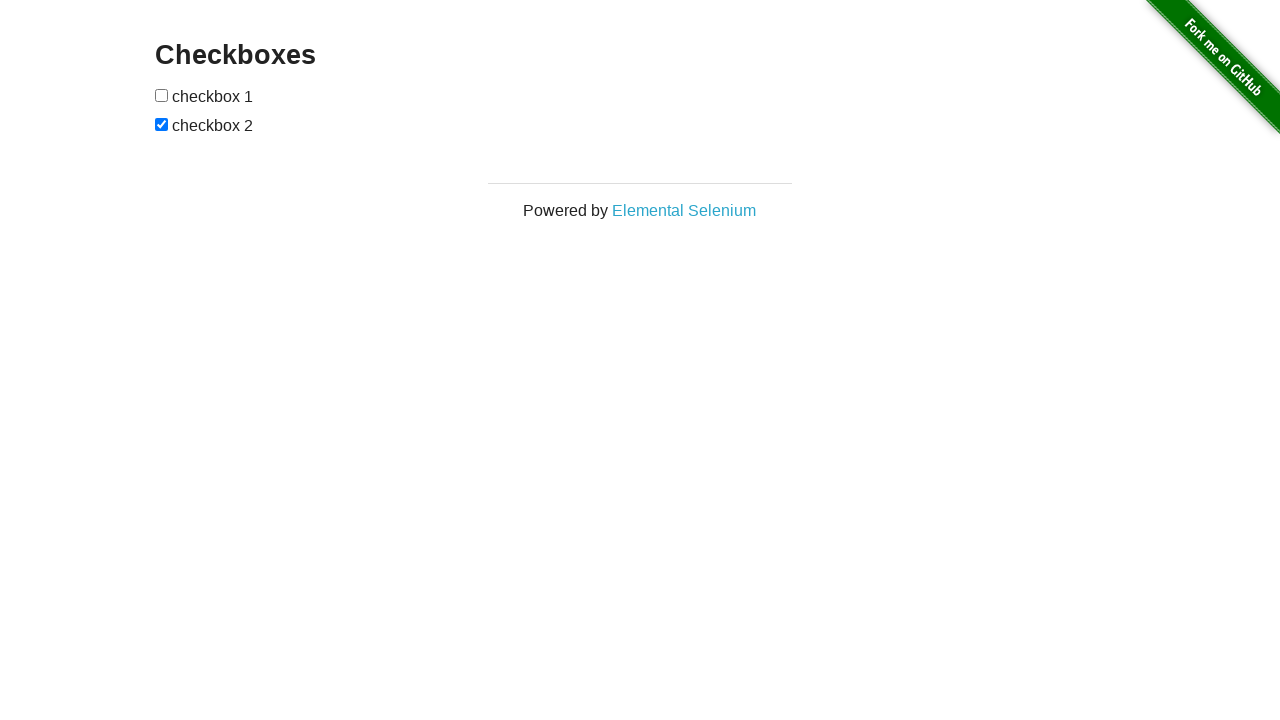

Located both checkbox elements
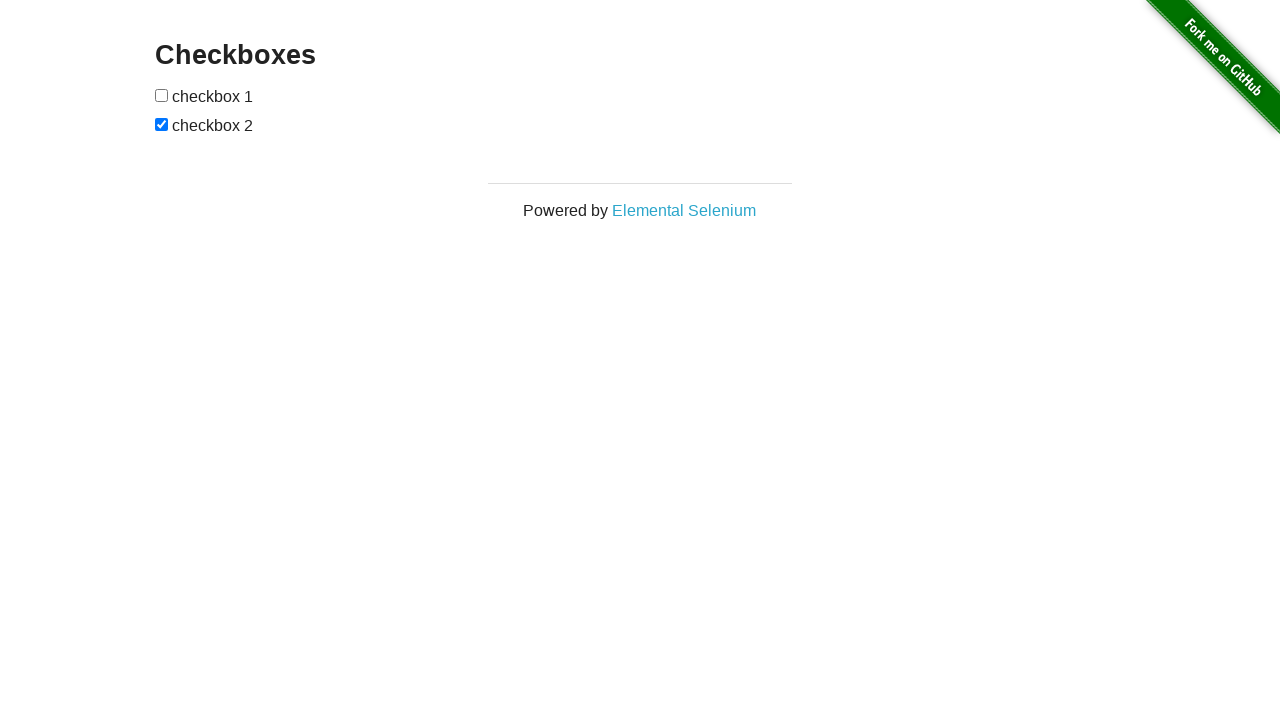

Verified checkbox 1 is unchecked initially
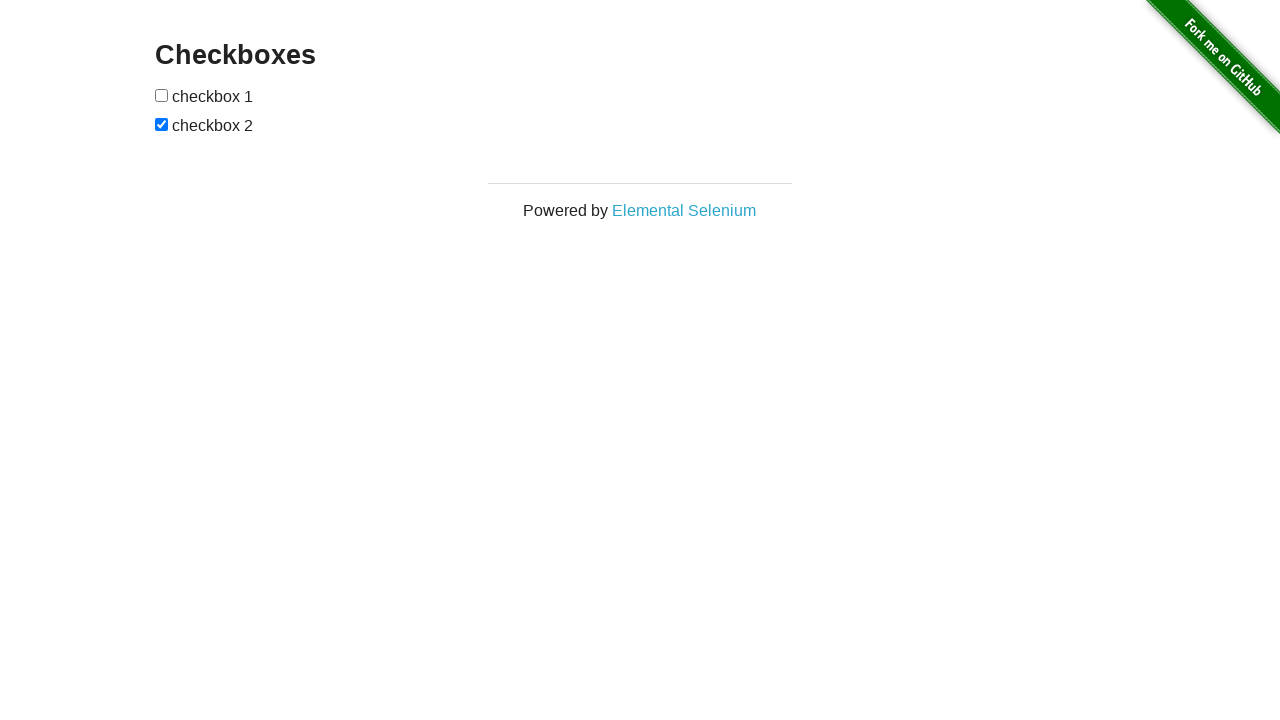

Verified checkbox 2 is checked initially
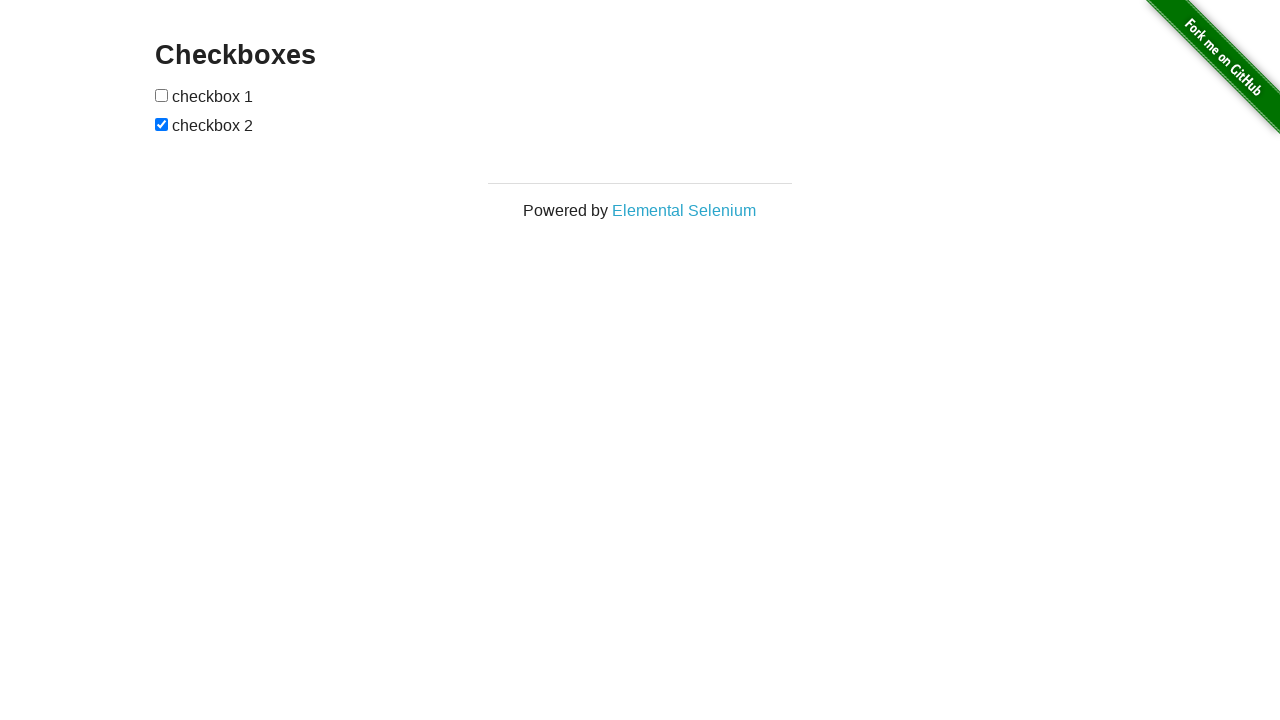

Clicked checkbox 1 to toggle it at (162, 95) on xpath=//form[@id='checkboxes']/input[1]
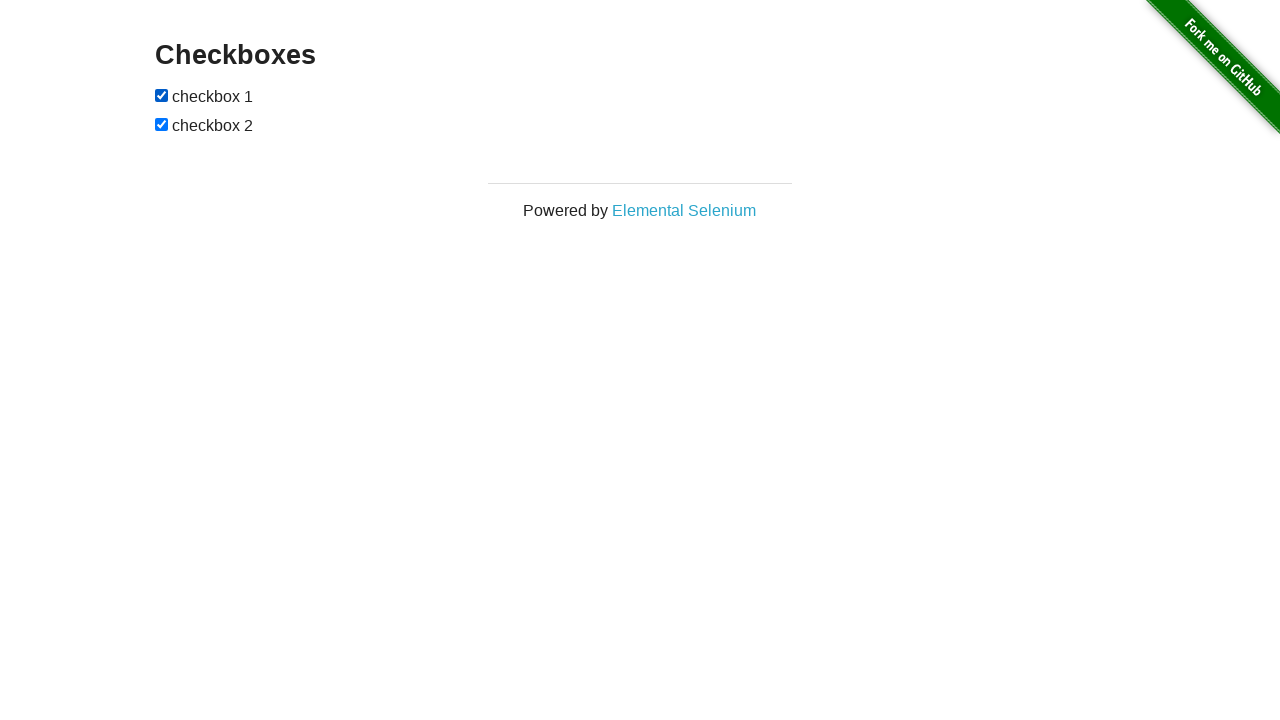

Clicked checkbox 2 to toggle it at (162, 124) on xpath=//form[@id='checkboxes']/input[2]
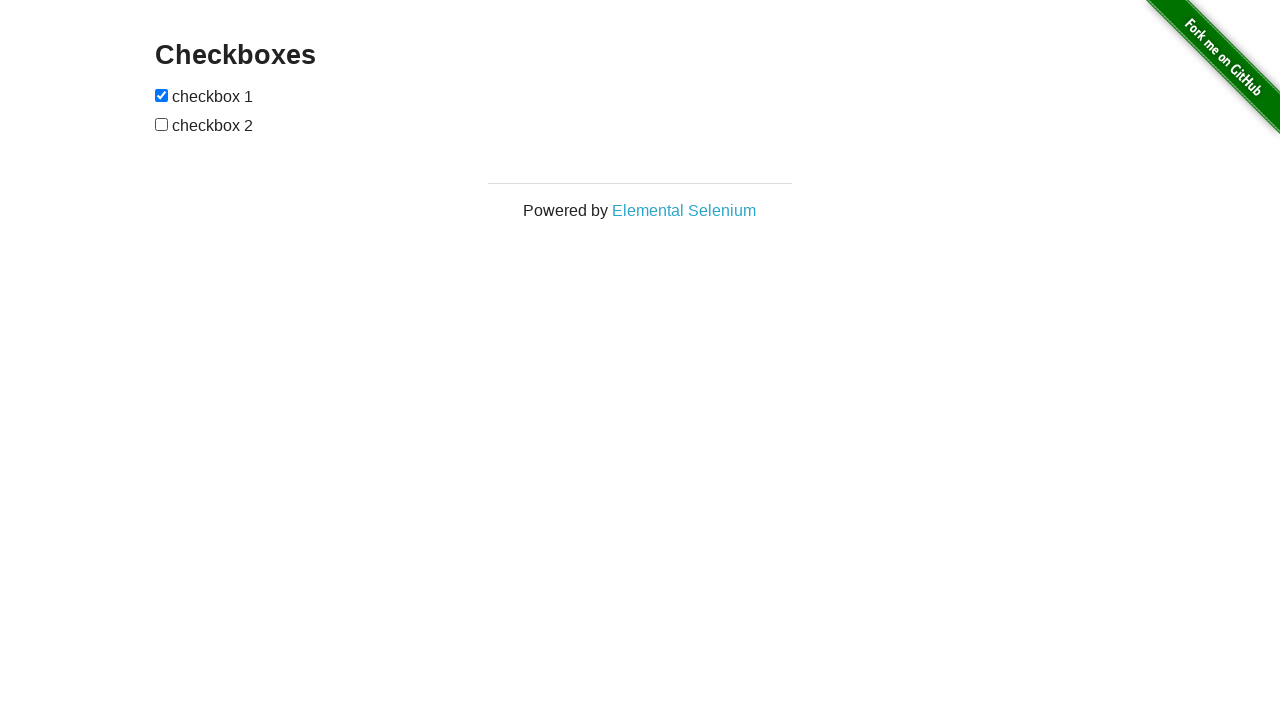

Verified checkbox 1 is now checked
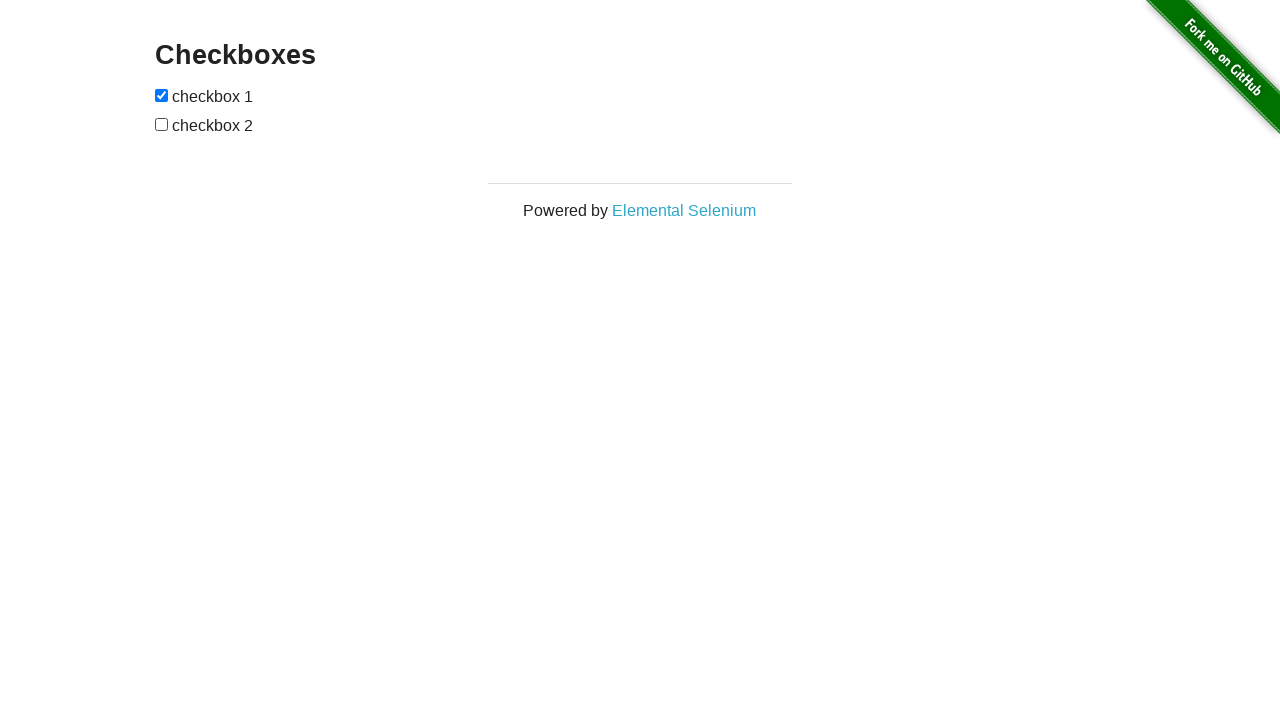

Verified checkbox 2 is now unchecked
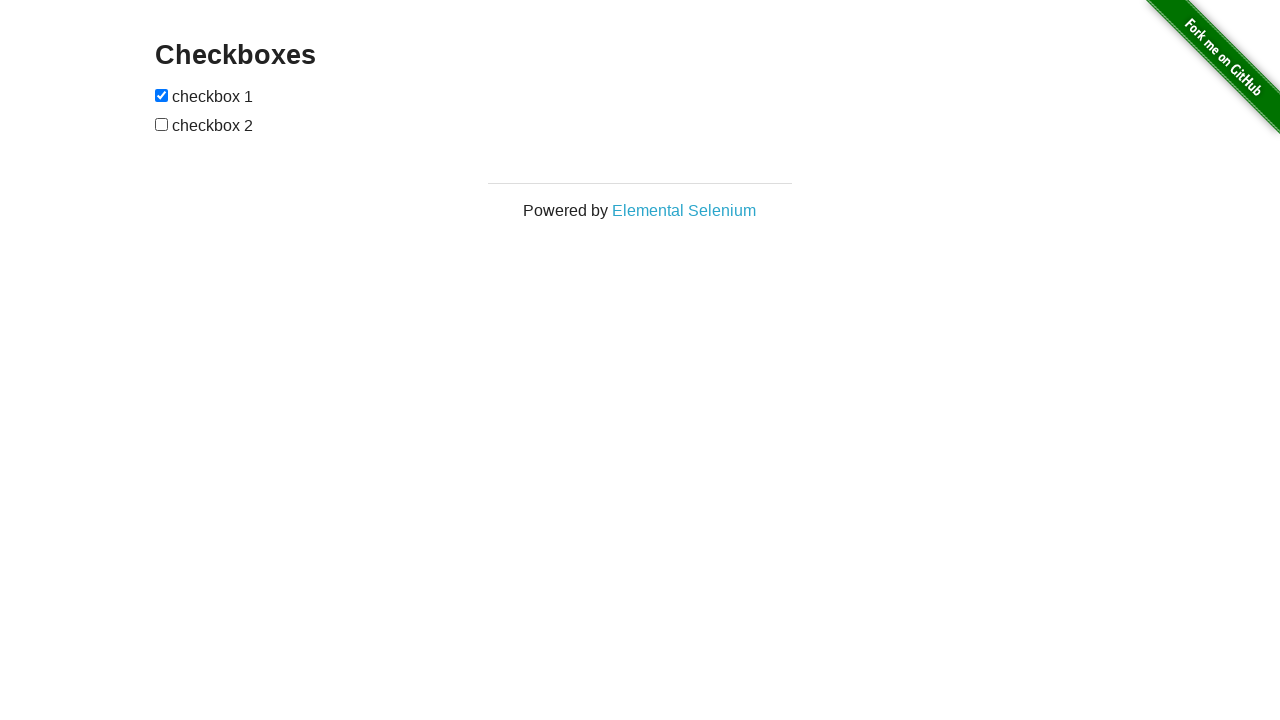

Clicked checkbox 1 to toggle it again at (162, 95) on xpath=//form[@id='checkboxes']/input[1]
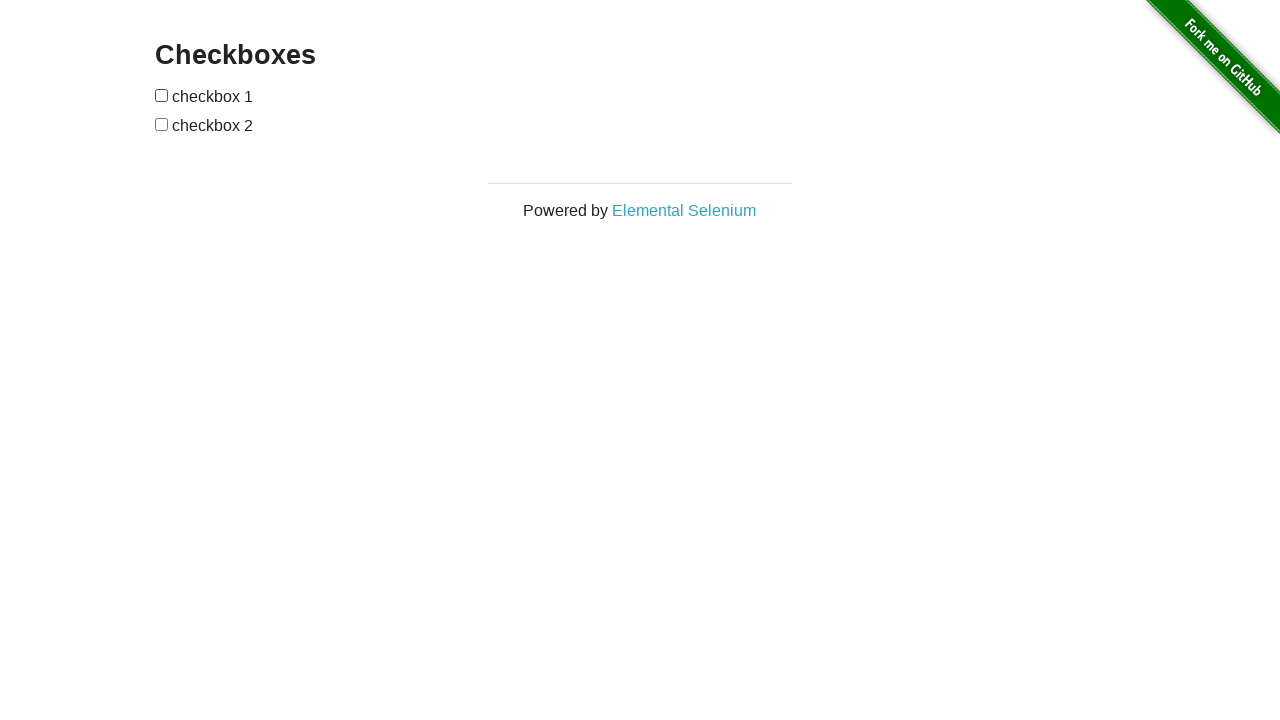

Clicked checkbox 2 to toggle it again at (162, 124) on xpath=//form[@id='checkboxes']/input[2]
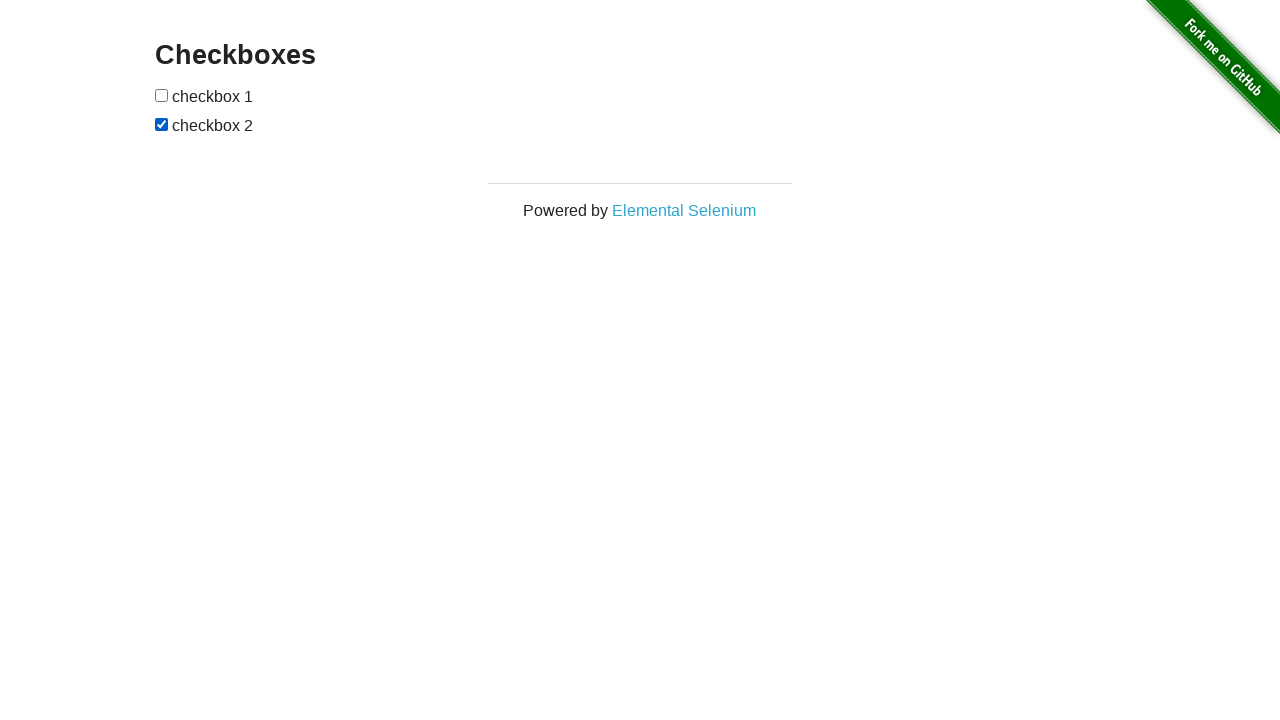

Verified checkbox 1 is unchecked in final state
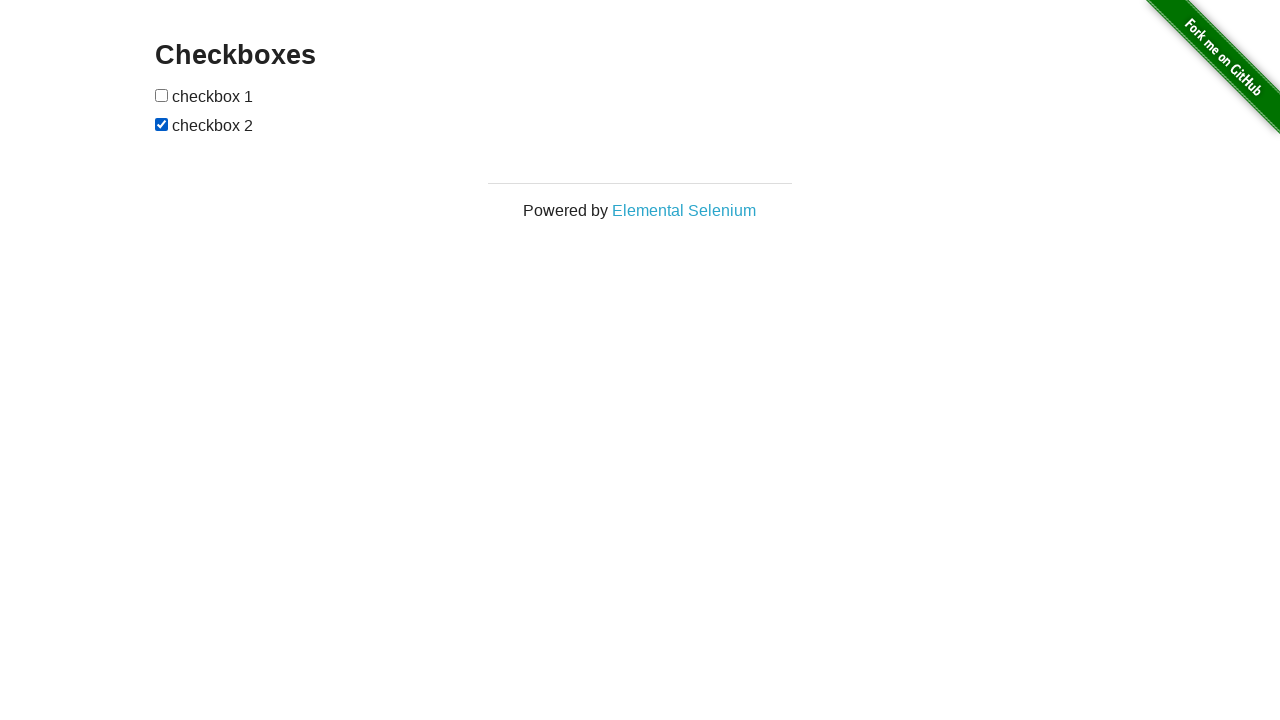

Verified checkbox 2 is checked in final state
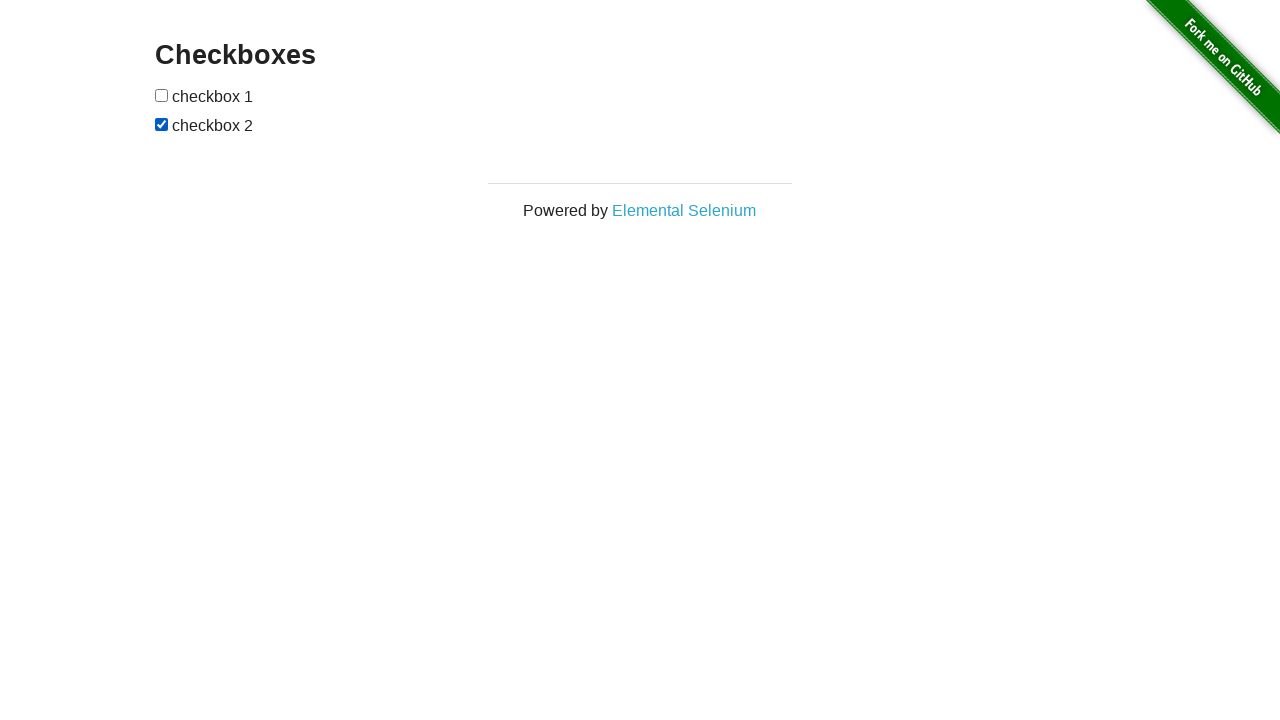

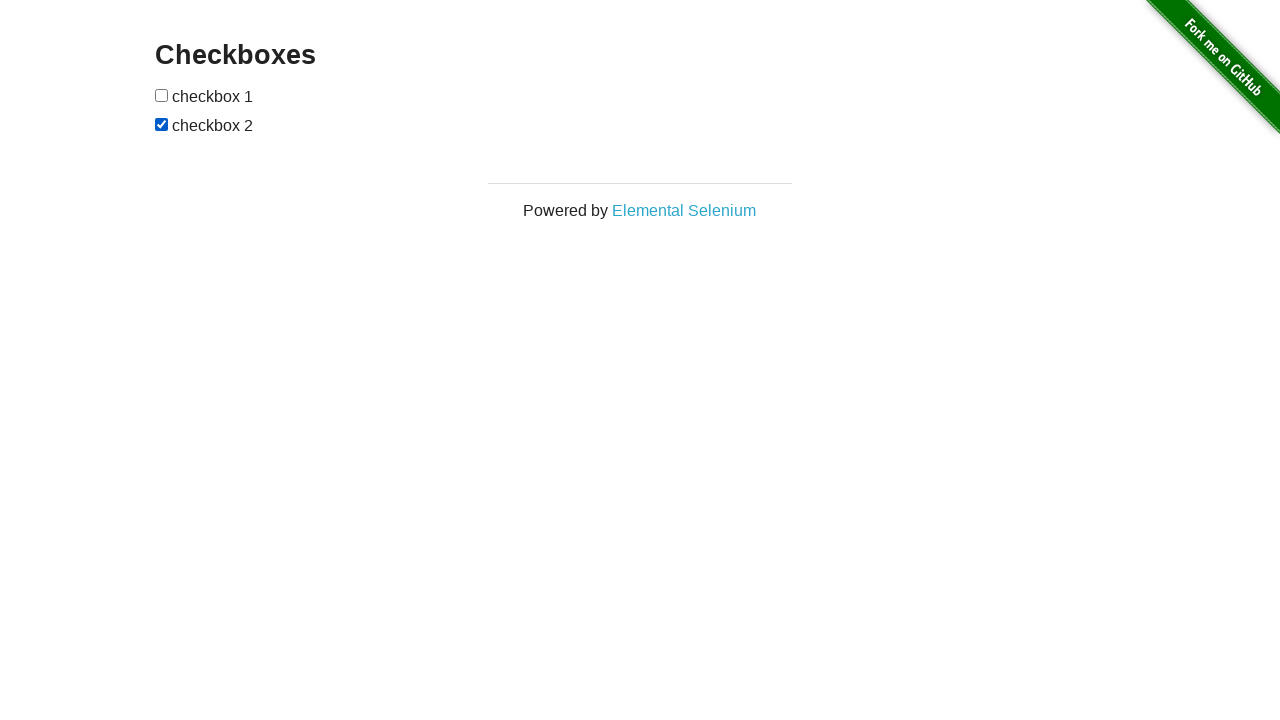